Tests the Python.org website search functionality by entering "pycon" in the search box, submitting the form, and verifying that search results are returned.

Starting URL: http://www.python.org

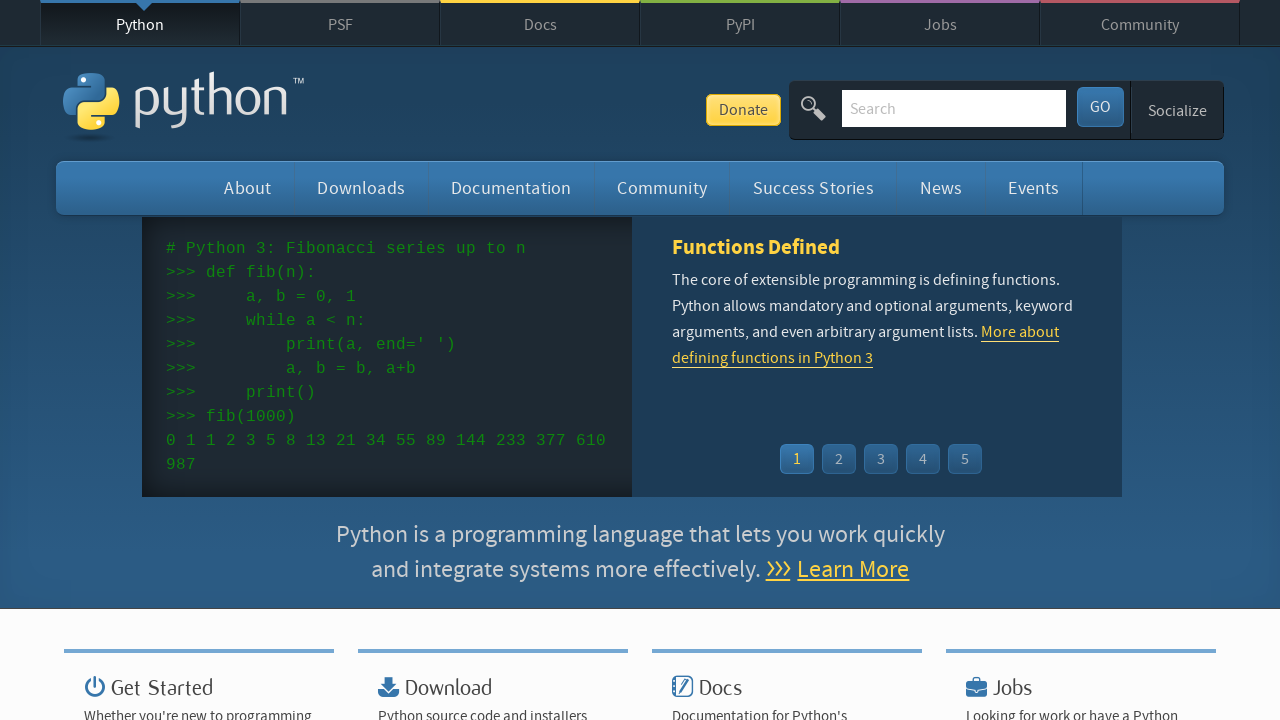

Filled search field with 'pycon' on input[name='q']
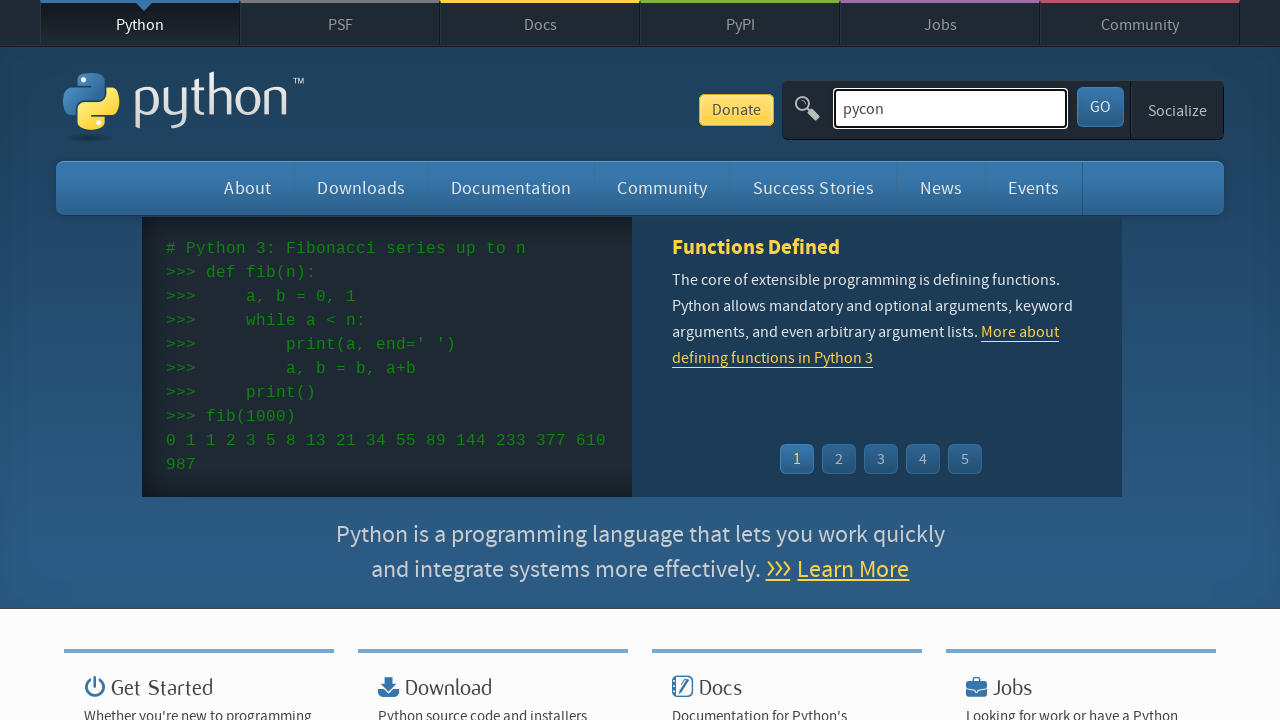

Pressed Enter to submit search form on input[name='q']
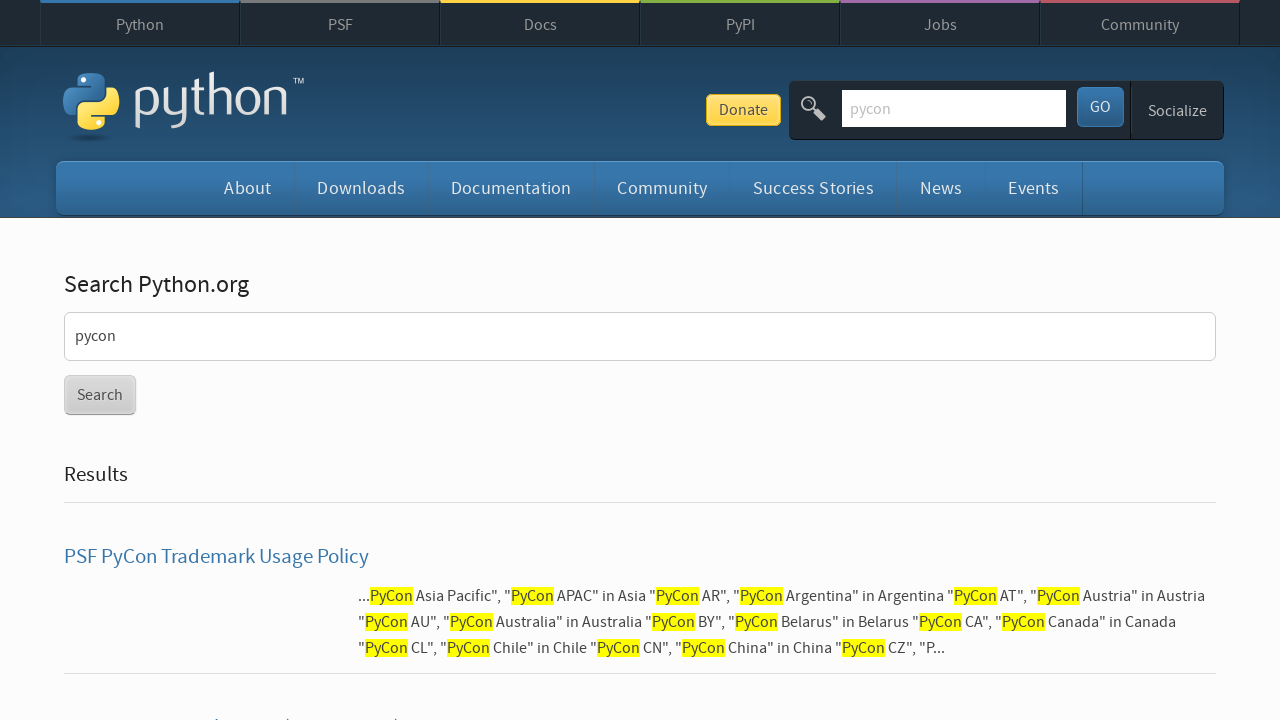

Search results page loaded
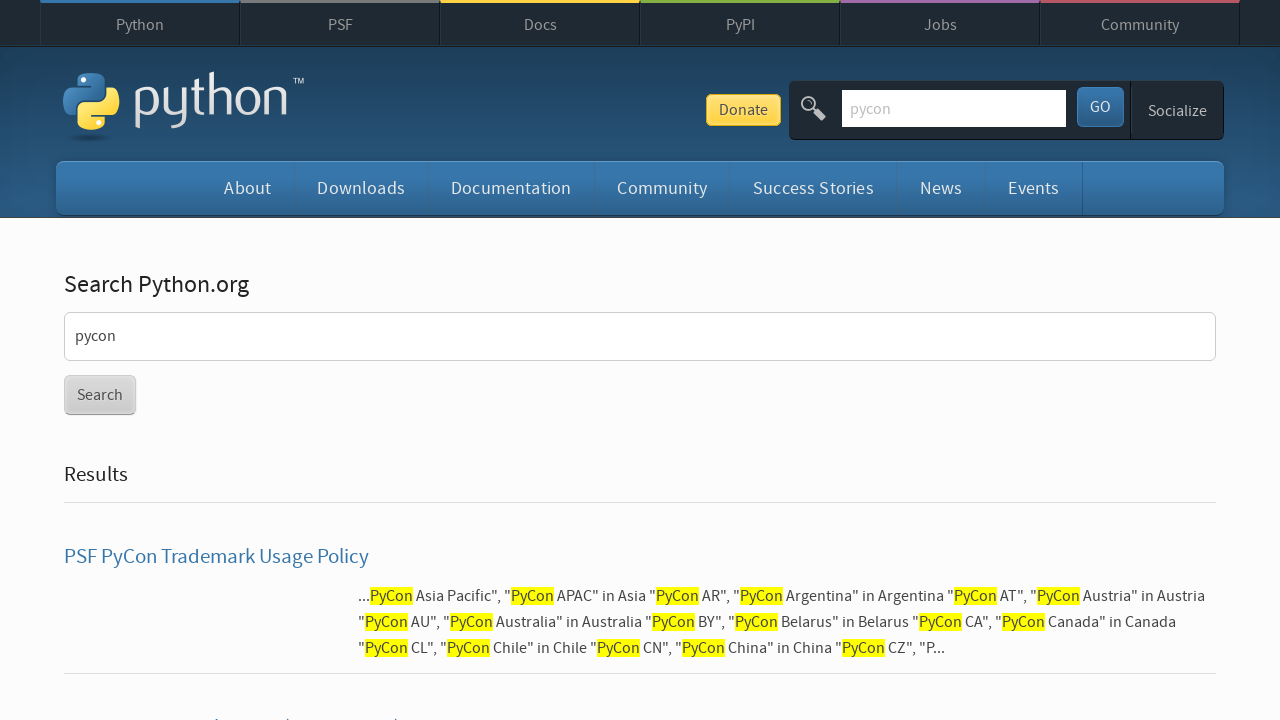

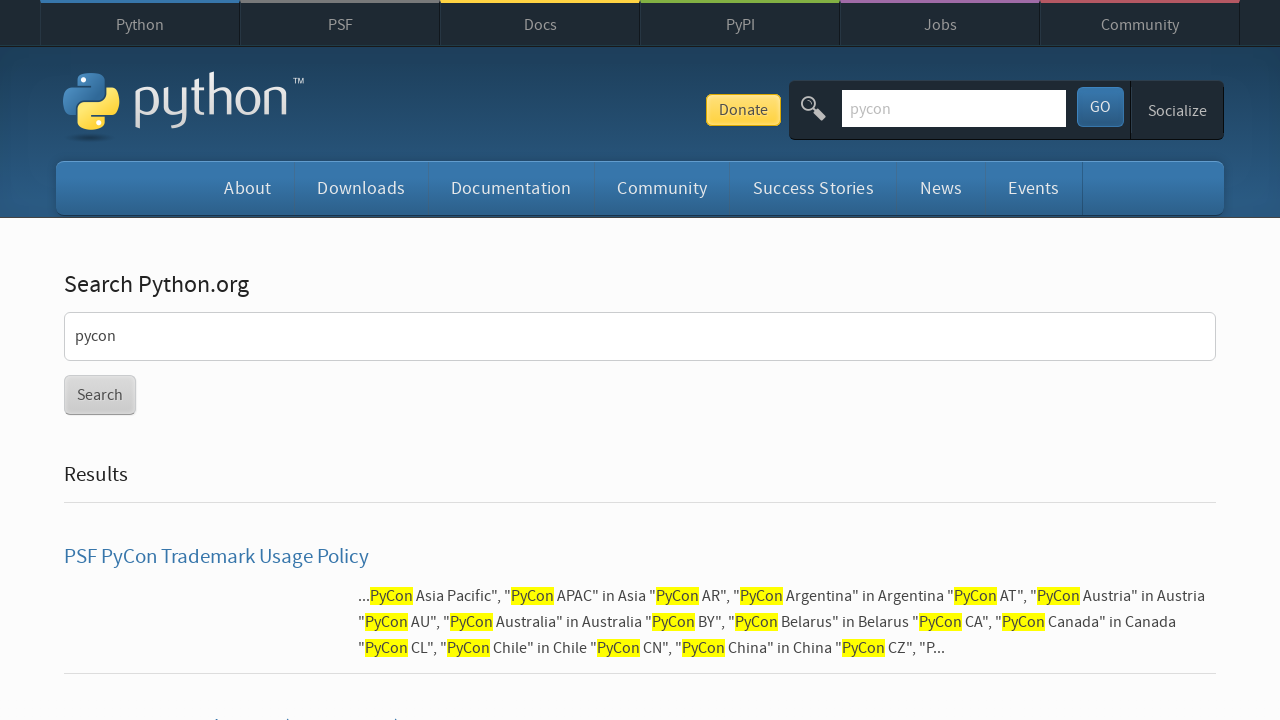